Tests color picker interaction by clicking on the color input element

Starting URL: https://www.selenium.dev/selenium/web/web-form.html

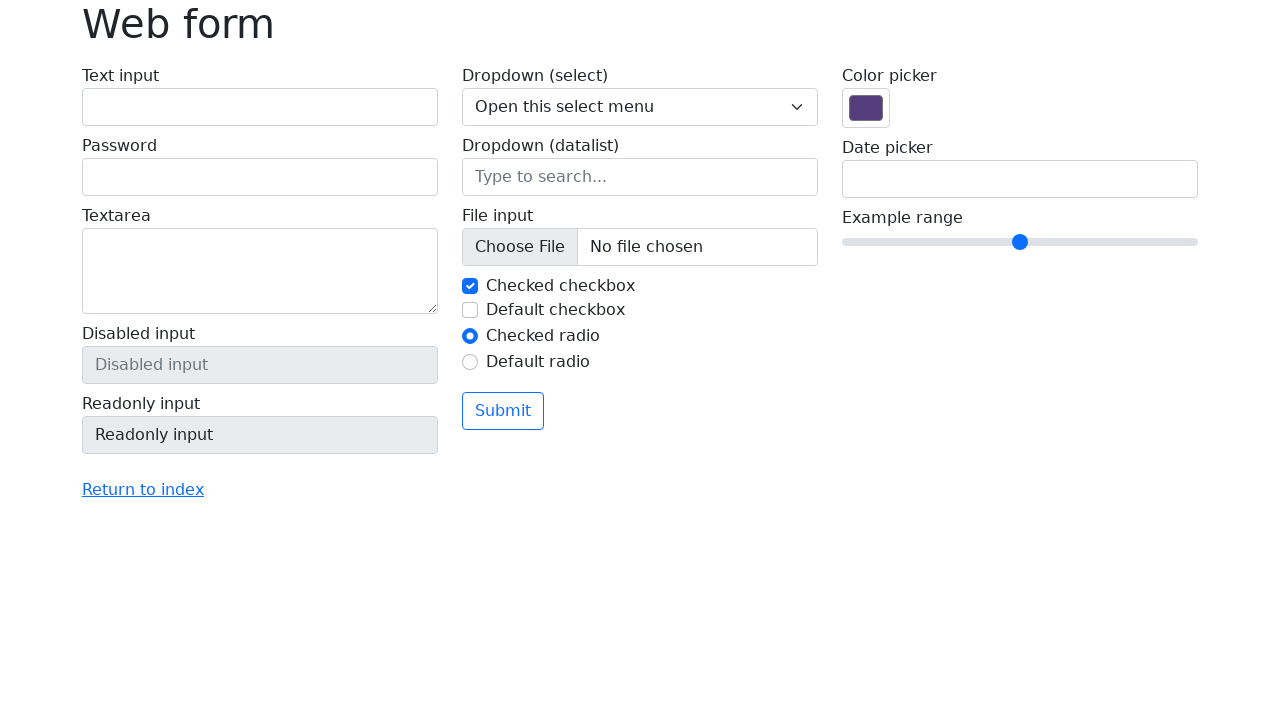

Located color picker input element
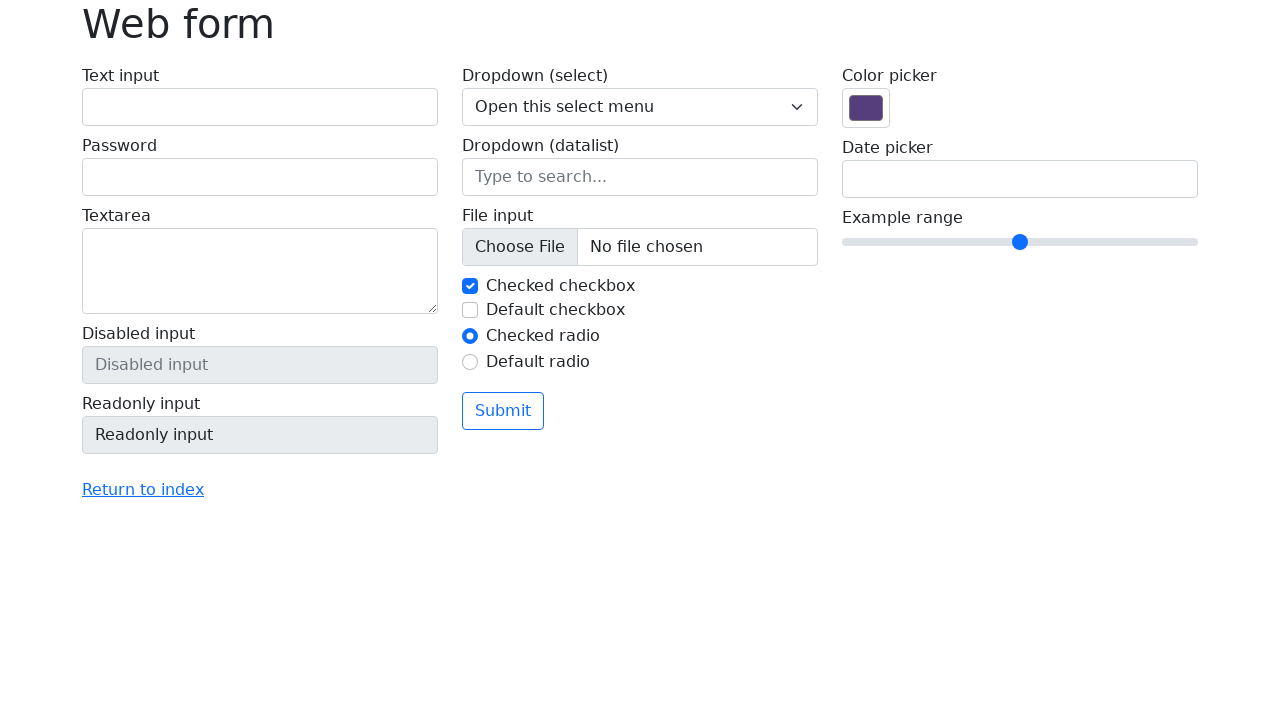

Clicked on color picker input element at (866, 108) on input[name='my-colors']
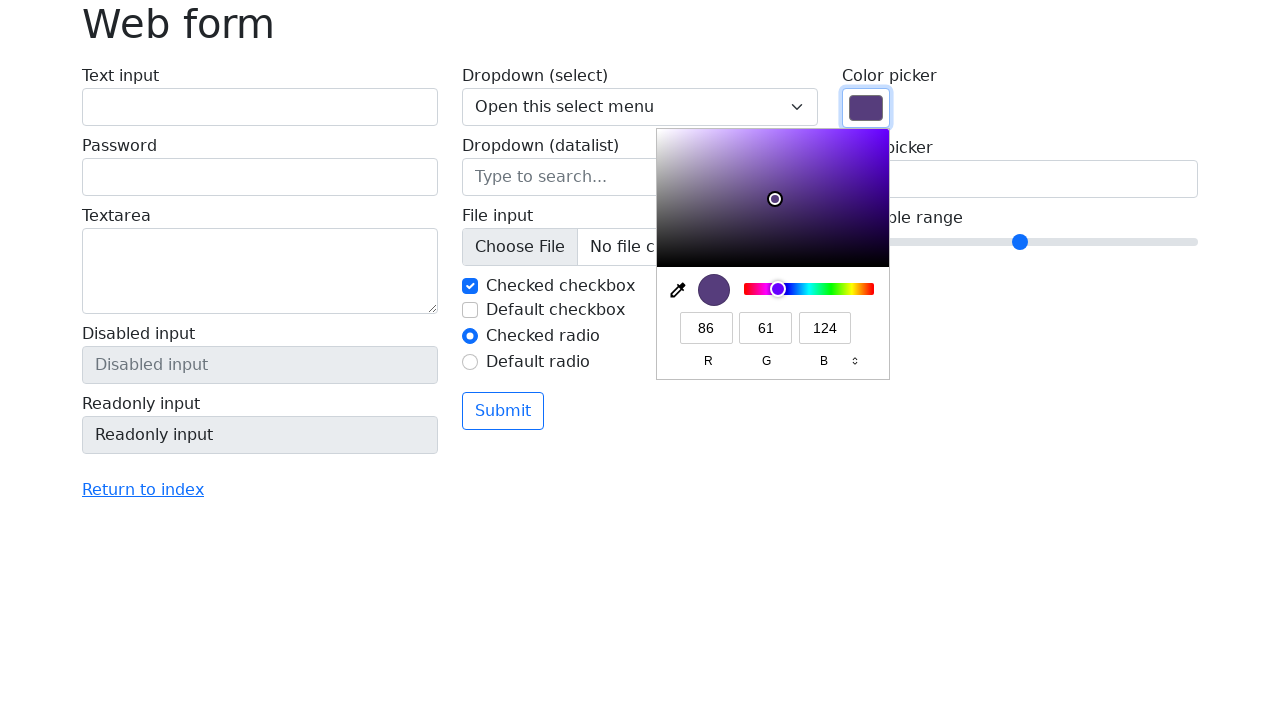

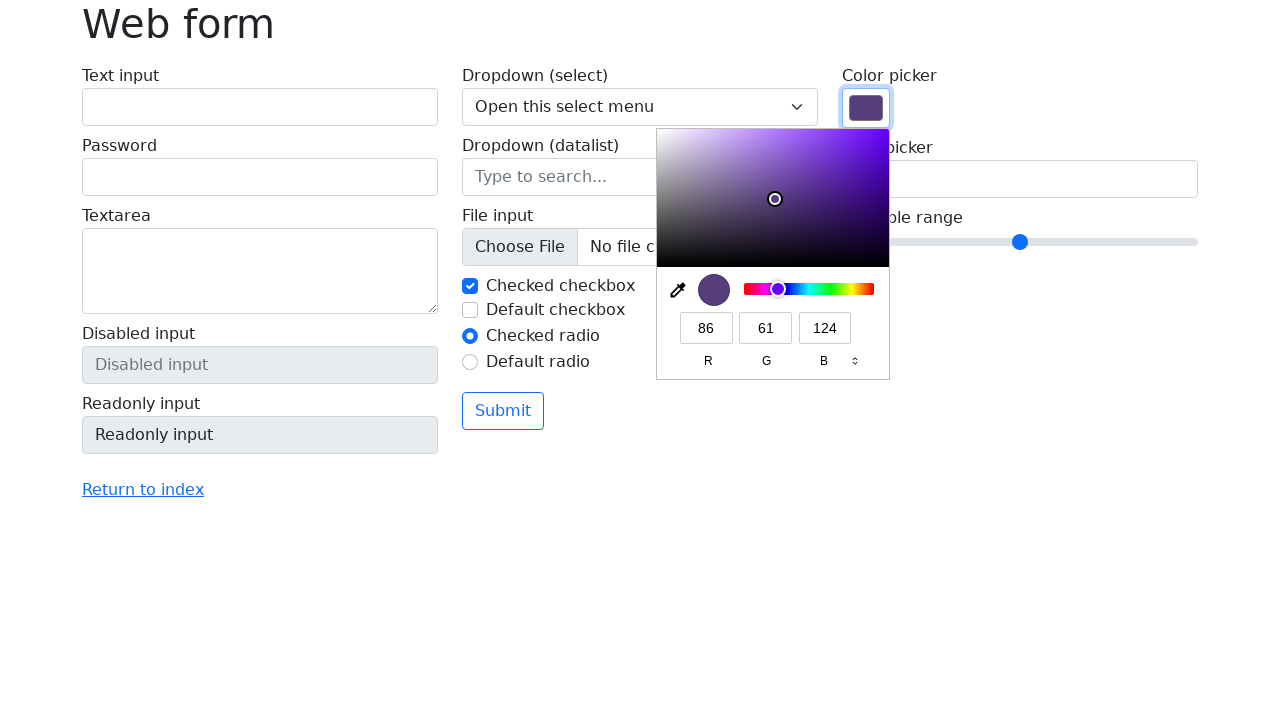